Tests scrolling functionality on a practice page by scrolling down the page, then scrolling inside a fixed-header table, and verifying that the sum of values in the table matches the displayed total amount.

Starting URL: https://rahulshettyacademy.com/AutomationPractice/

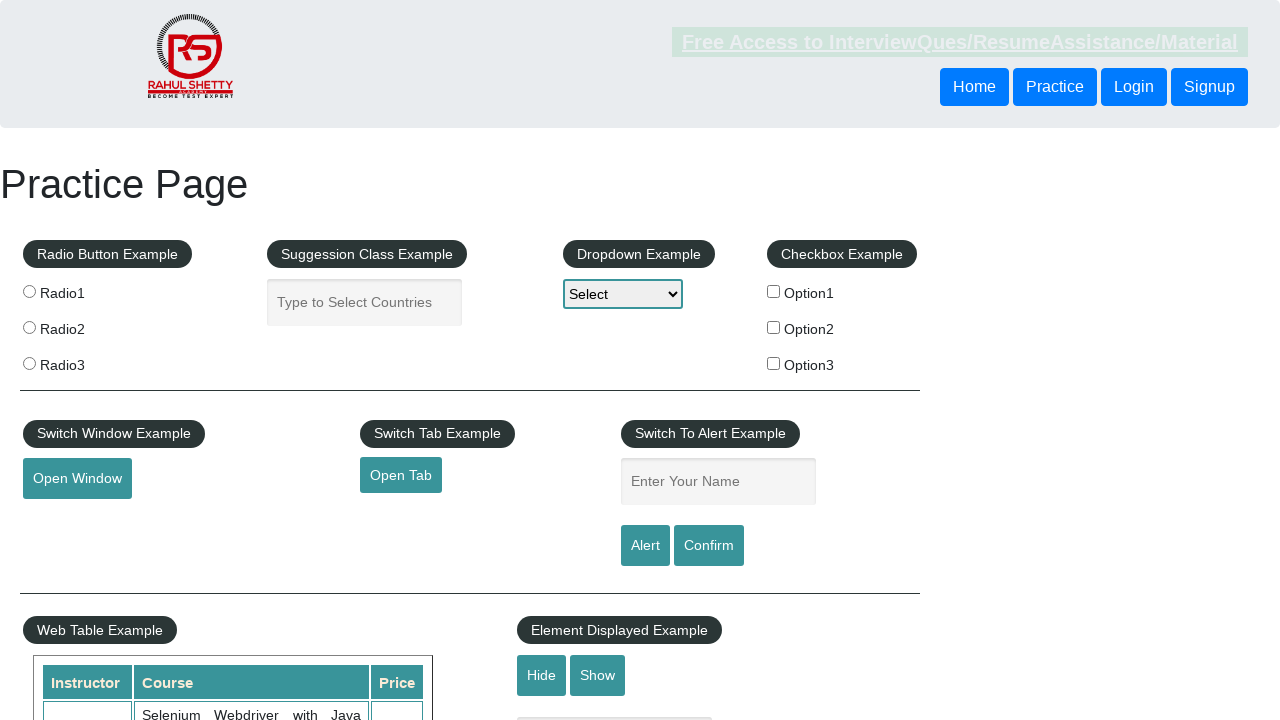

Scrolled down the page by 600 pixels
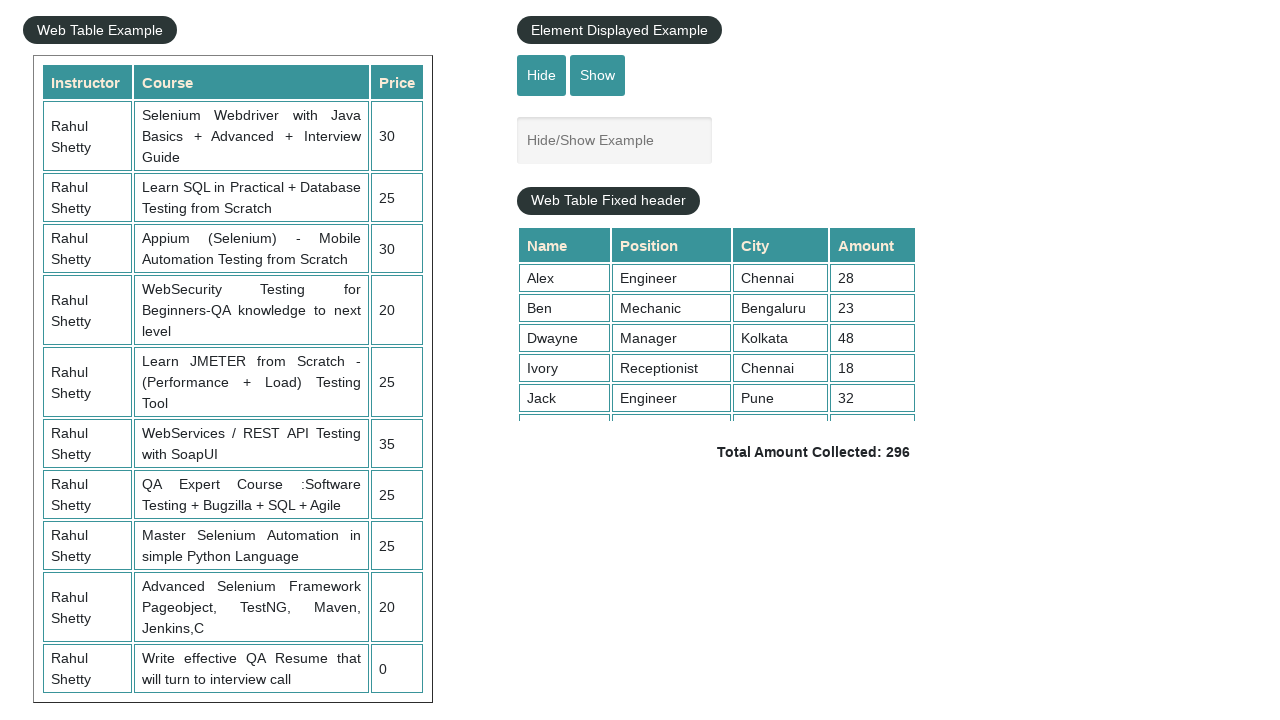

Scrolled inside the fixed-header table to position 5000
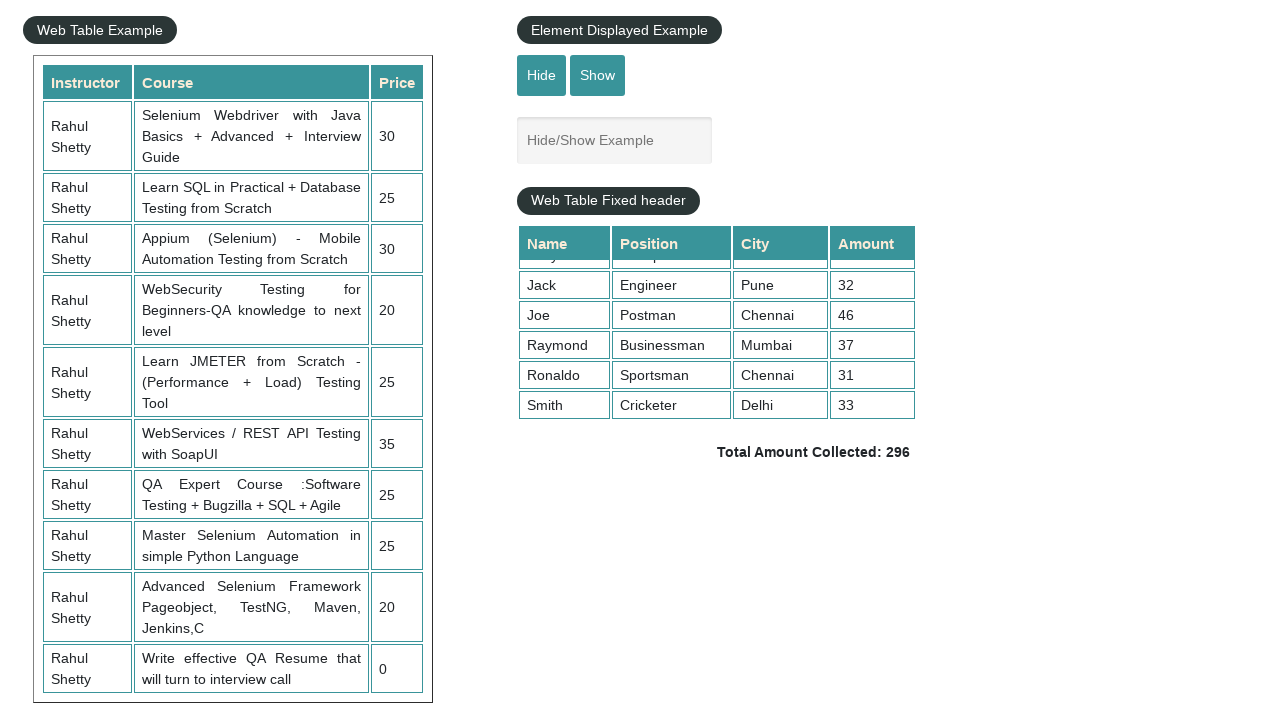

Waited for table with fixed header to be visible
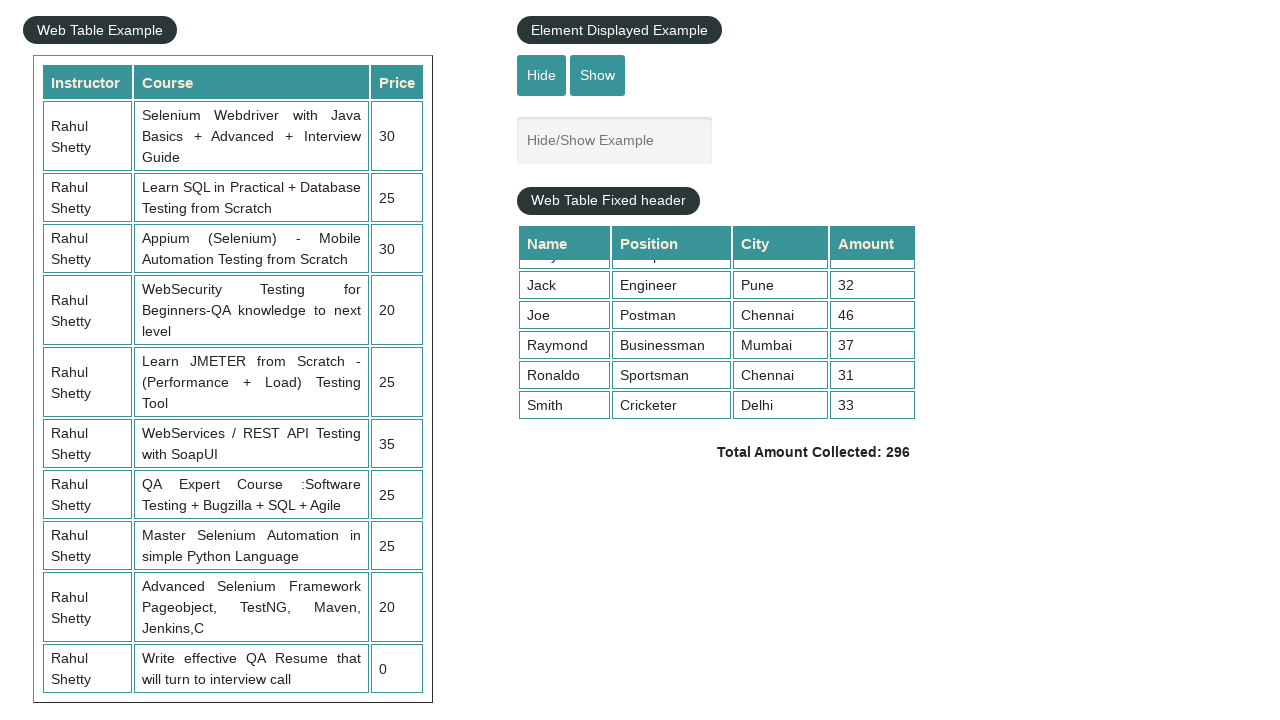

Retrieved all values from the 4th column of the table
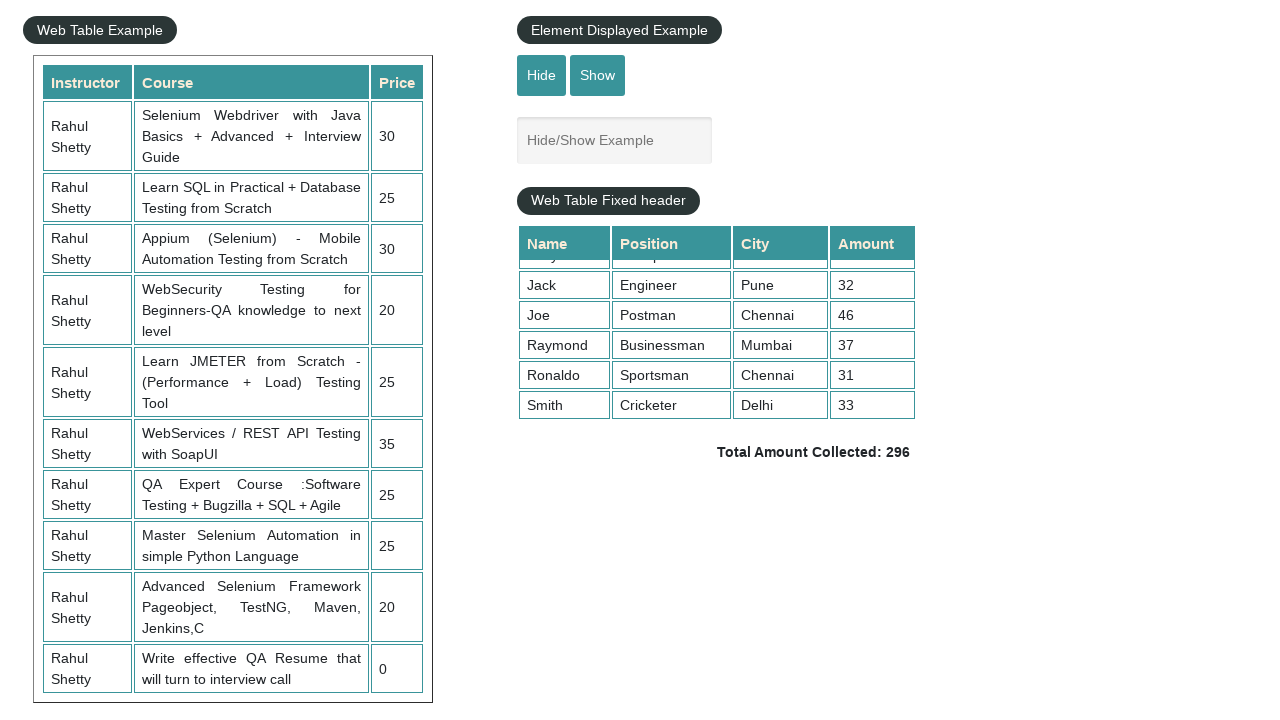

Calculated sum of table values: 296
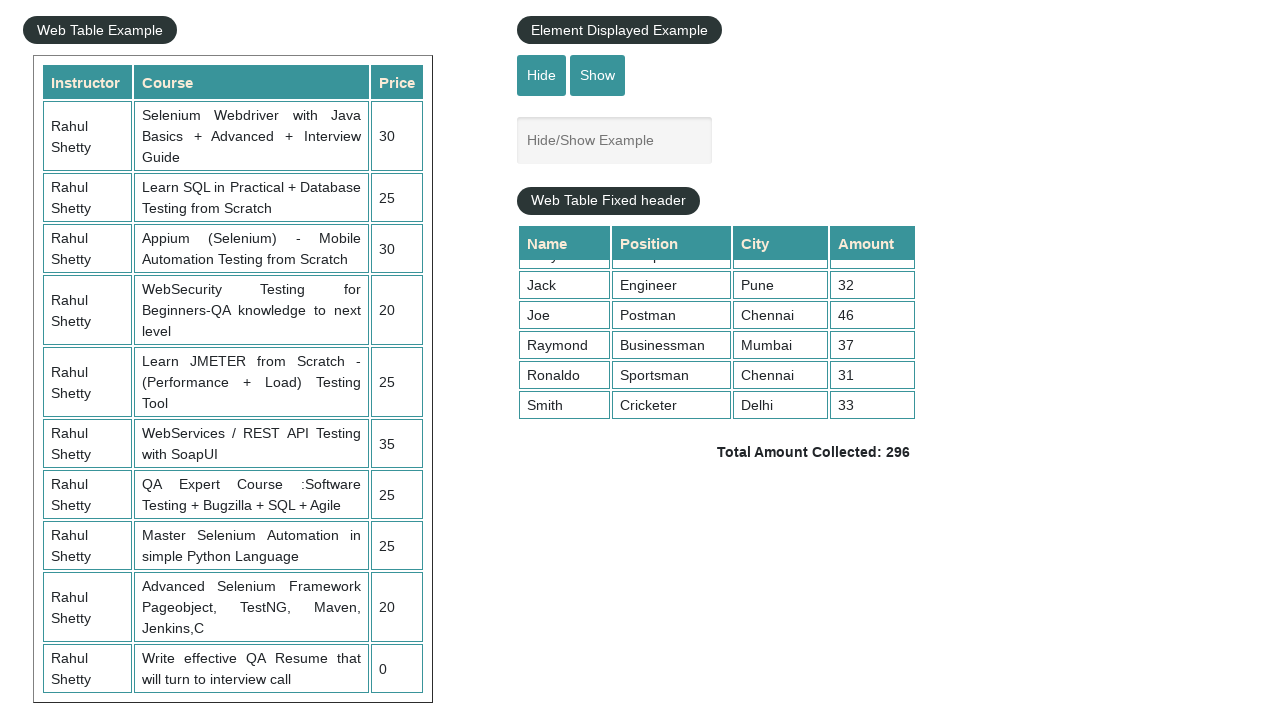

Retrieved displayed total amount text
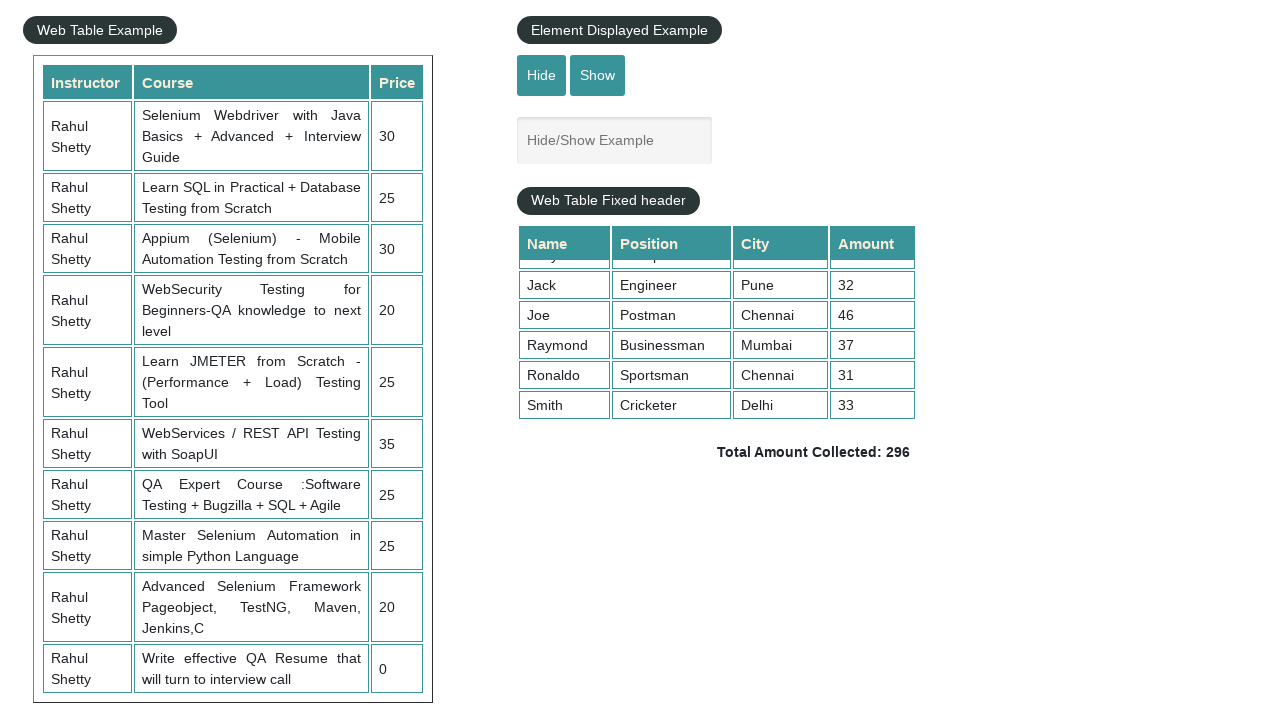

Extracted displayed total value: 296
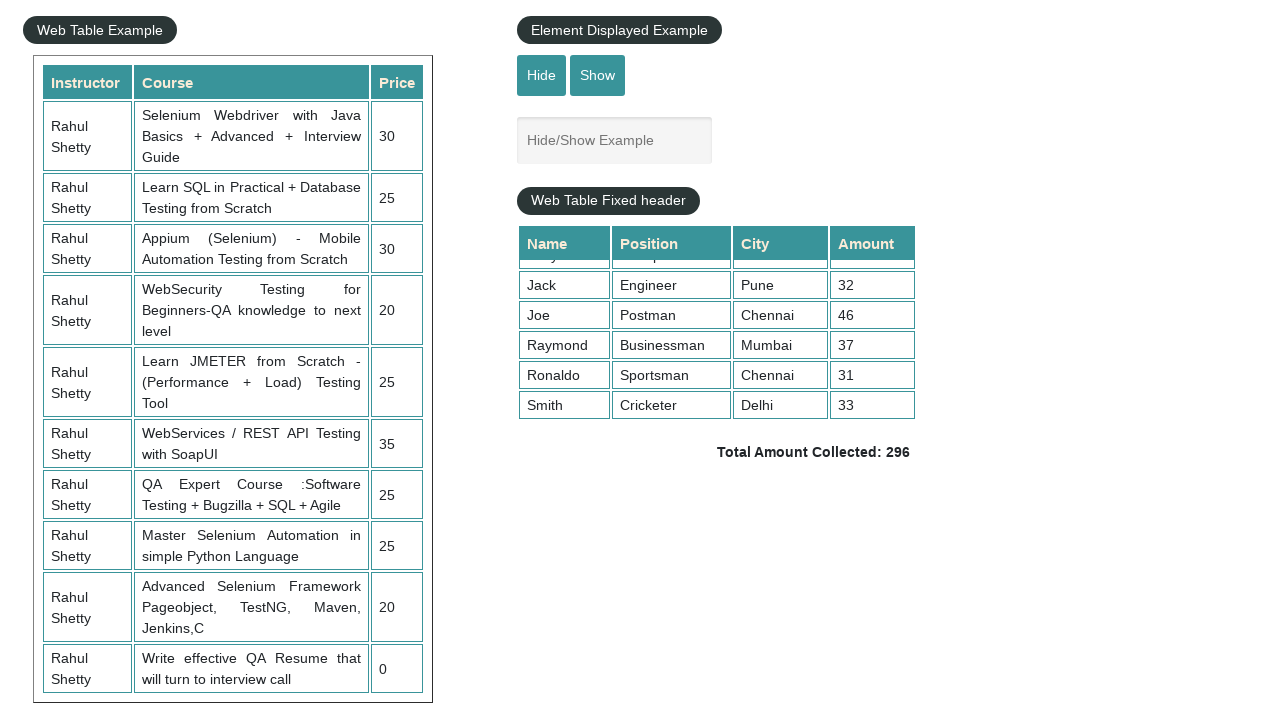

Verified calculated sum (296) matches displayed total (296)
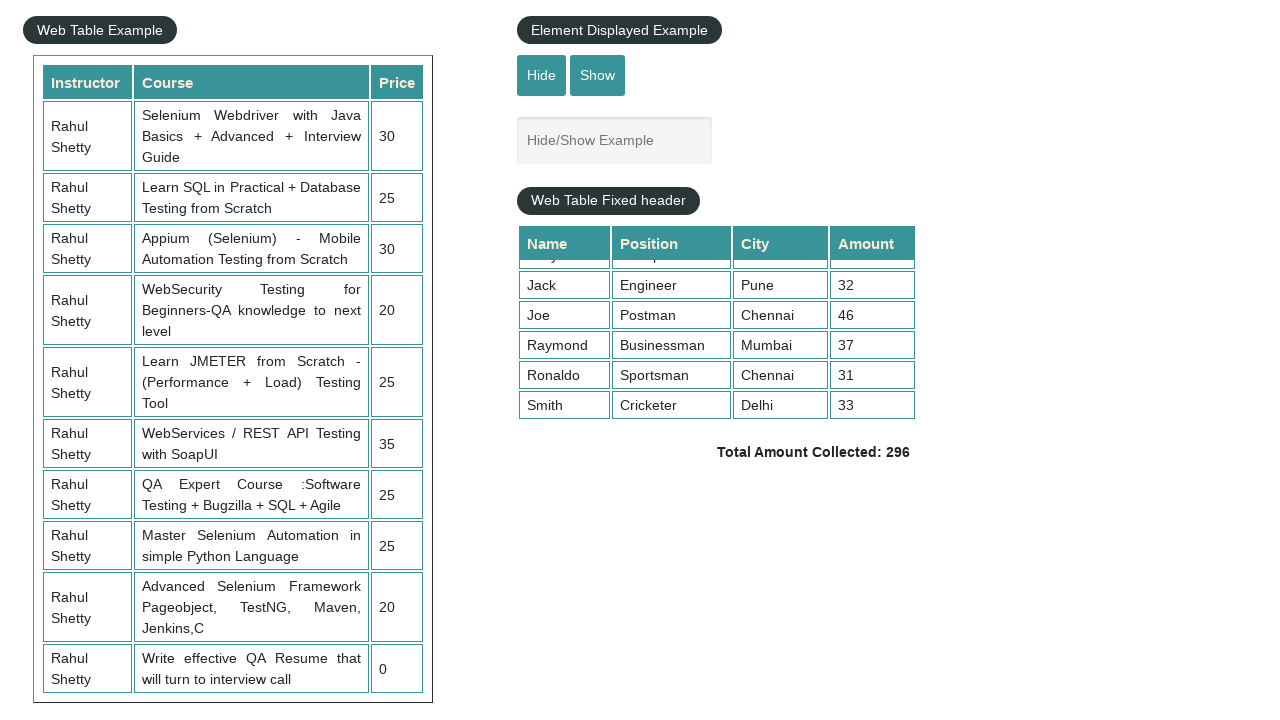

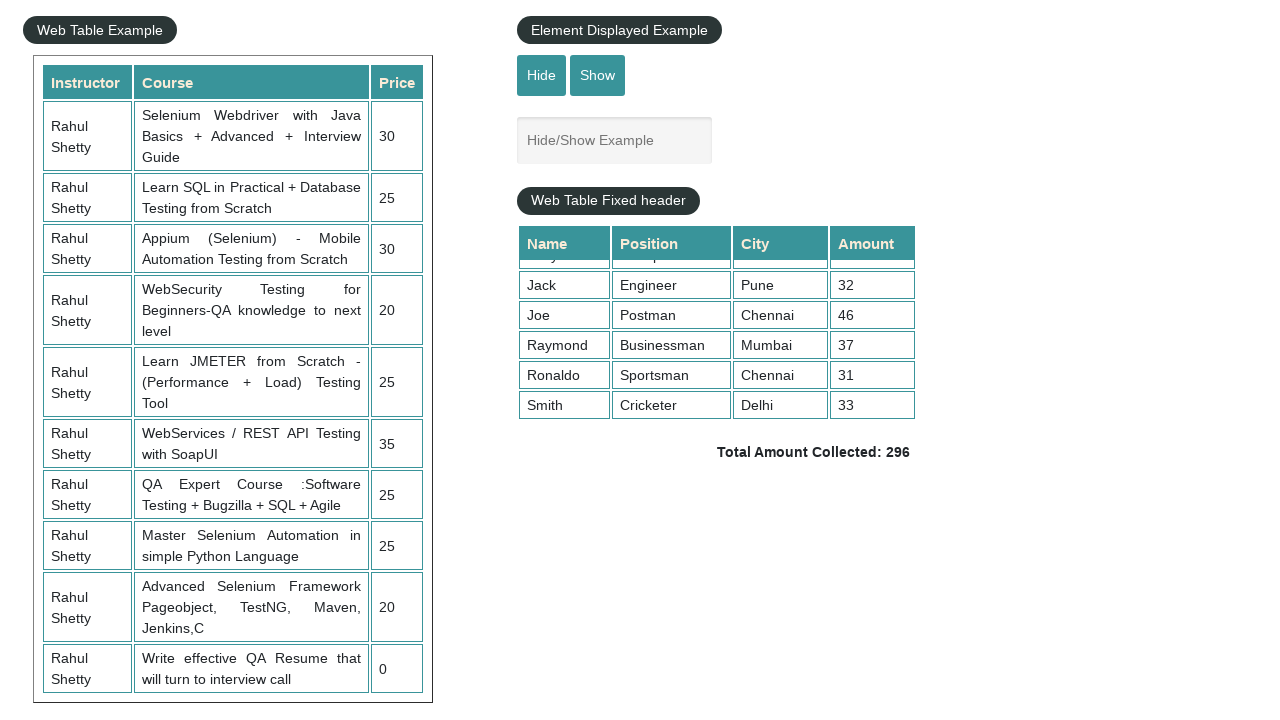